Tests clicking all buttons on the challenging DOM page by iterating through the button collection.

Starting URL: http://the-internet.herokuapp.com/challenging_dom

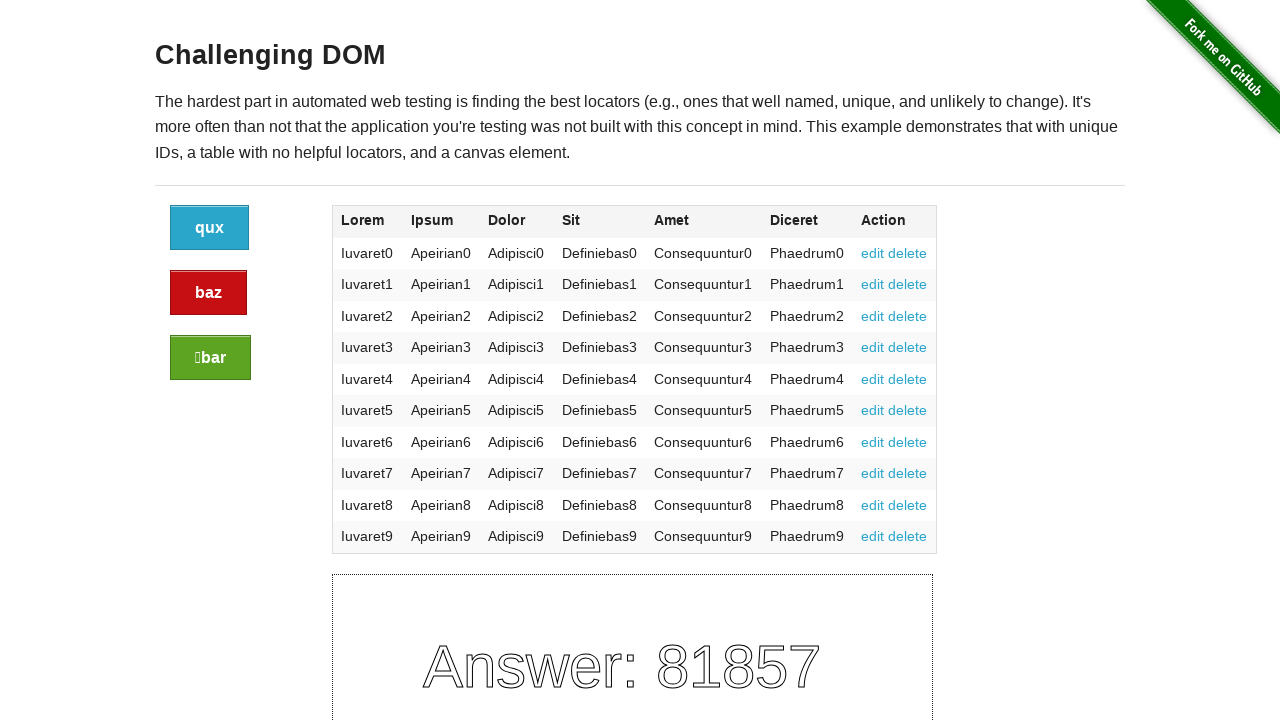

Waited for buttons to load on challenging DOM page
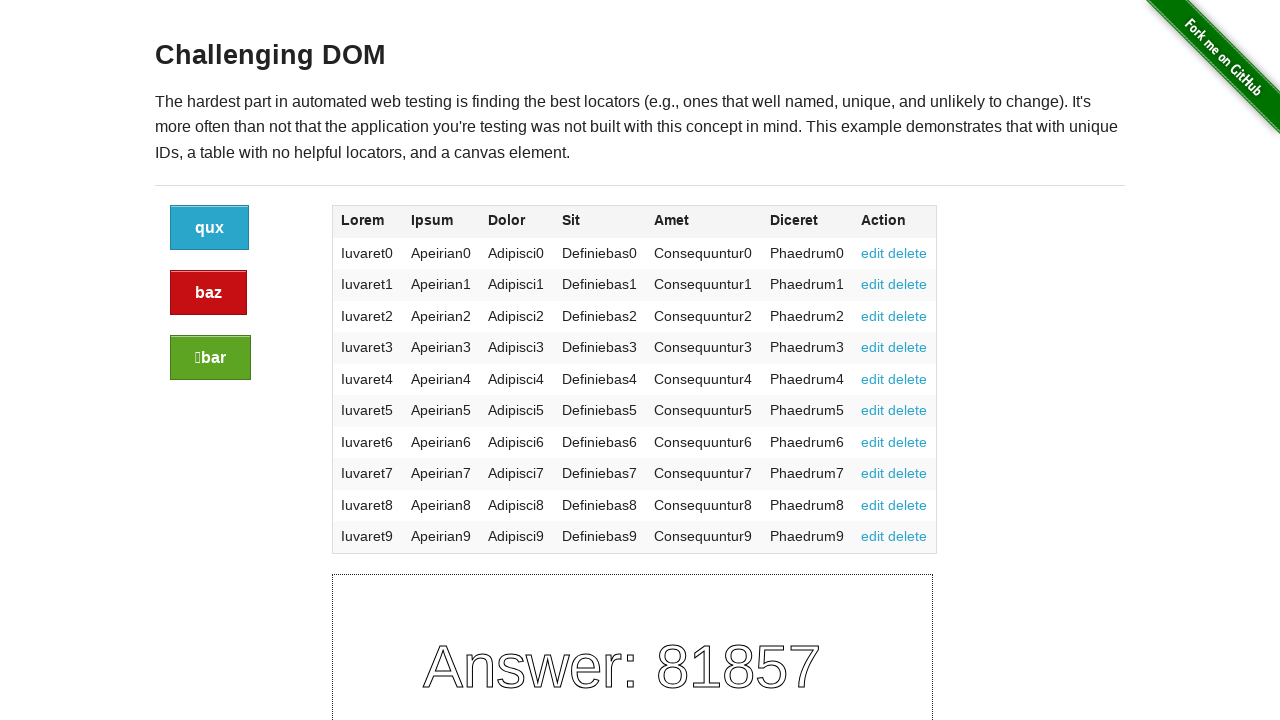

Located all buttons on the page
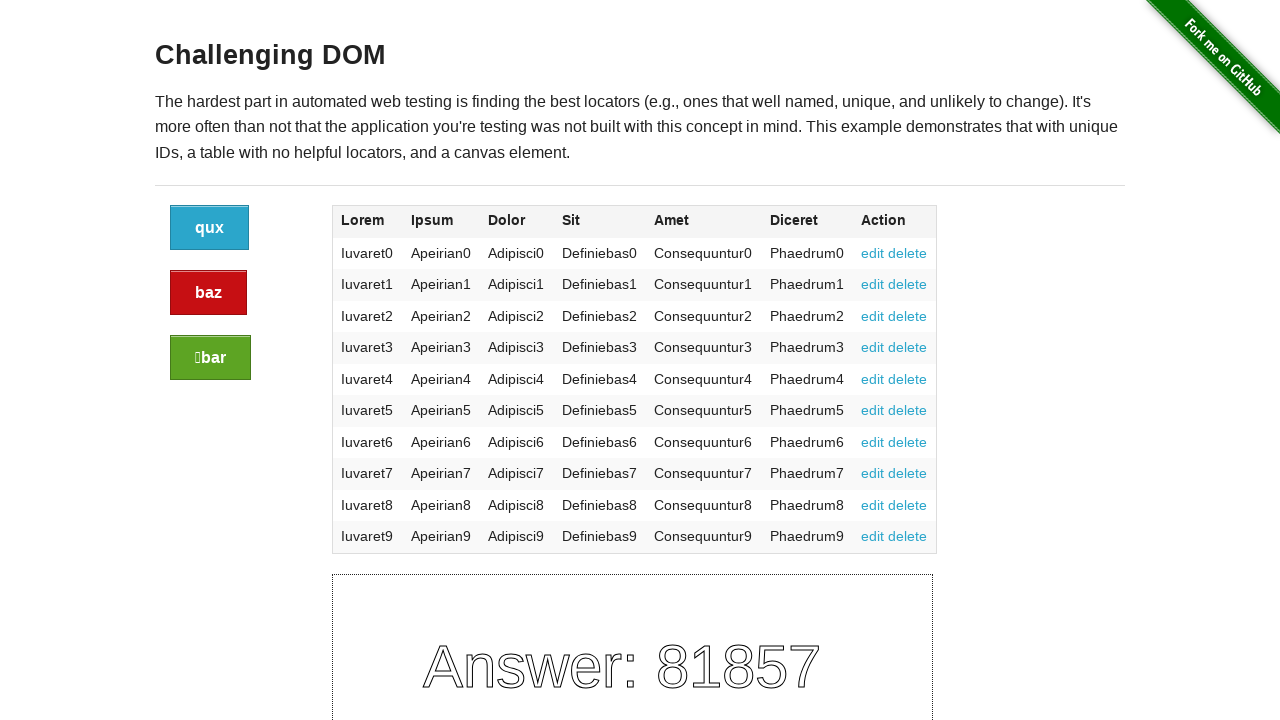

Clicked button 1 at (210, 228) on .large-2.columns a.button >> nth=0
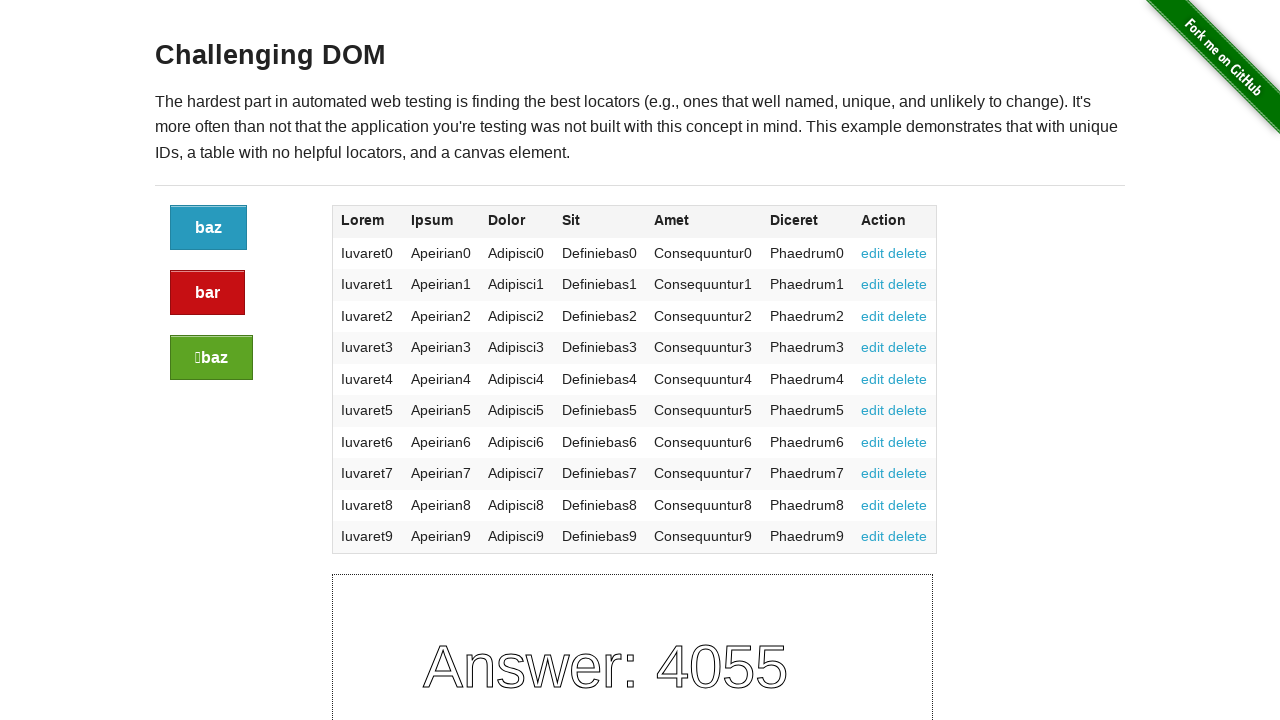

Clicked button 2 at (208, 293) on .large-2.columns a.button >> nth=1
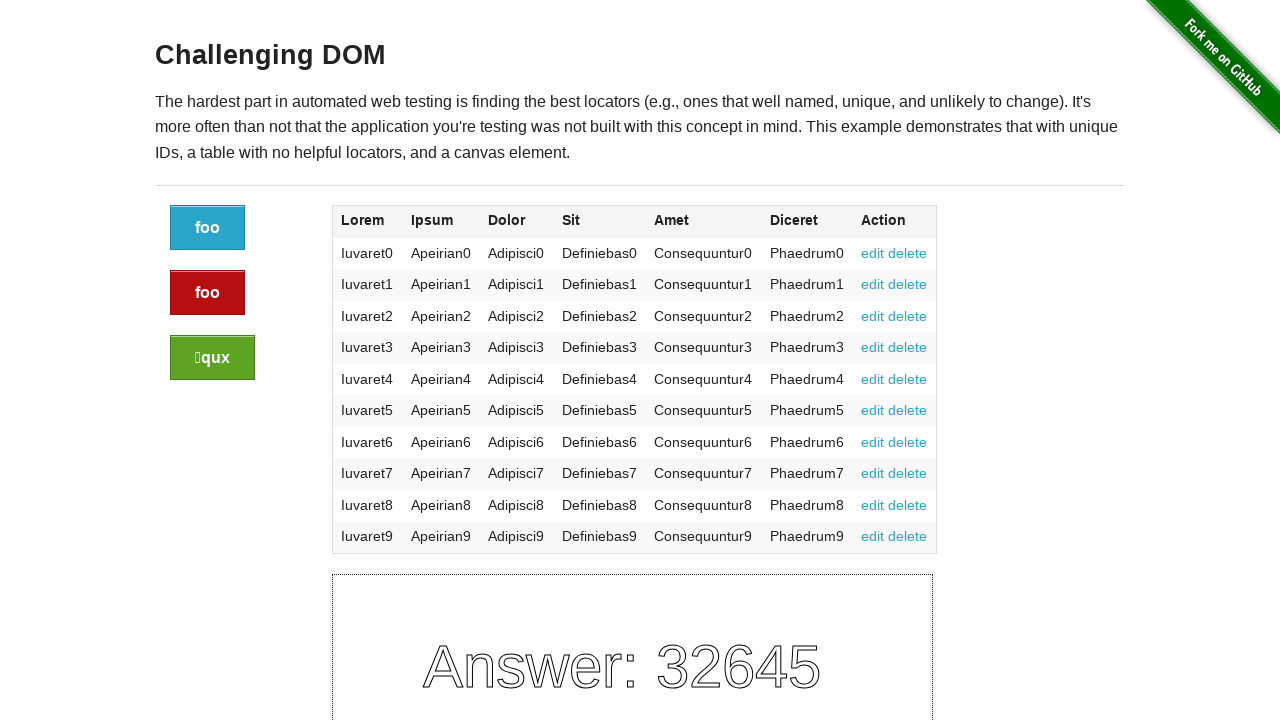

Clicked button 3 at (212, 358) on .large-2.columns a.button >> nth=2
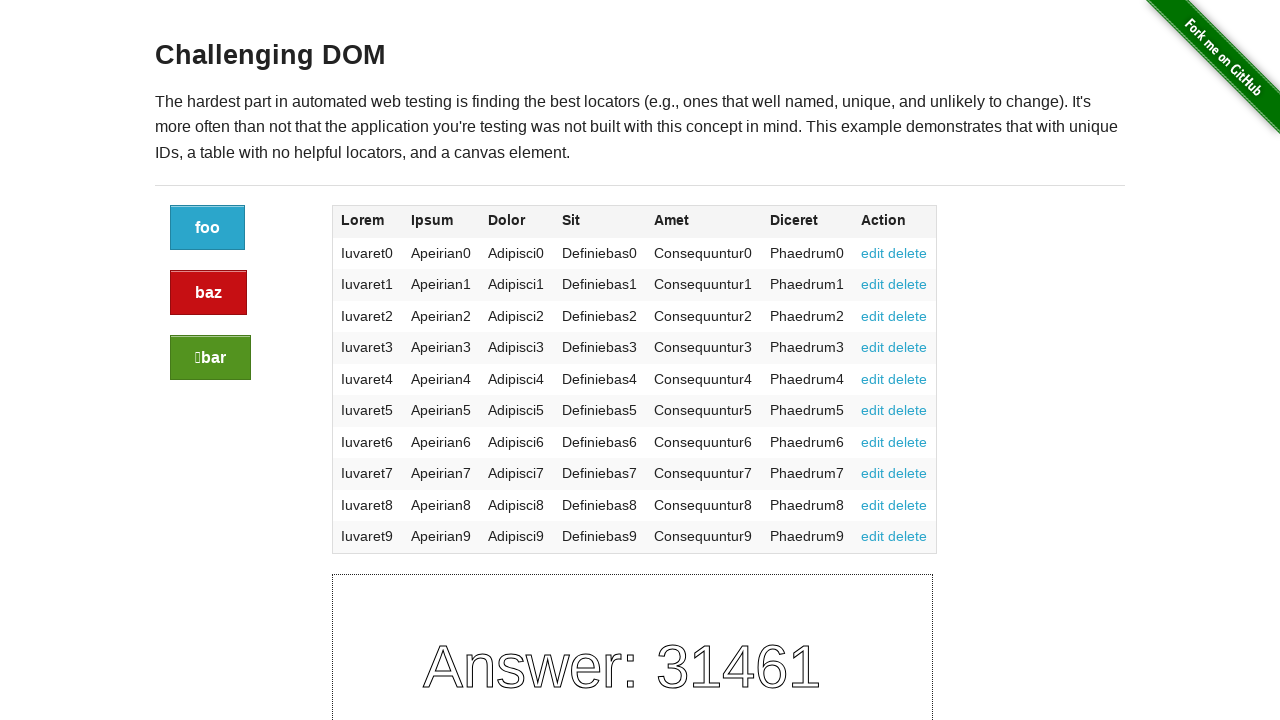

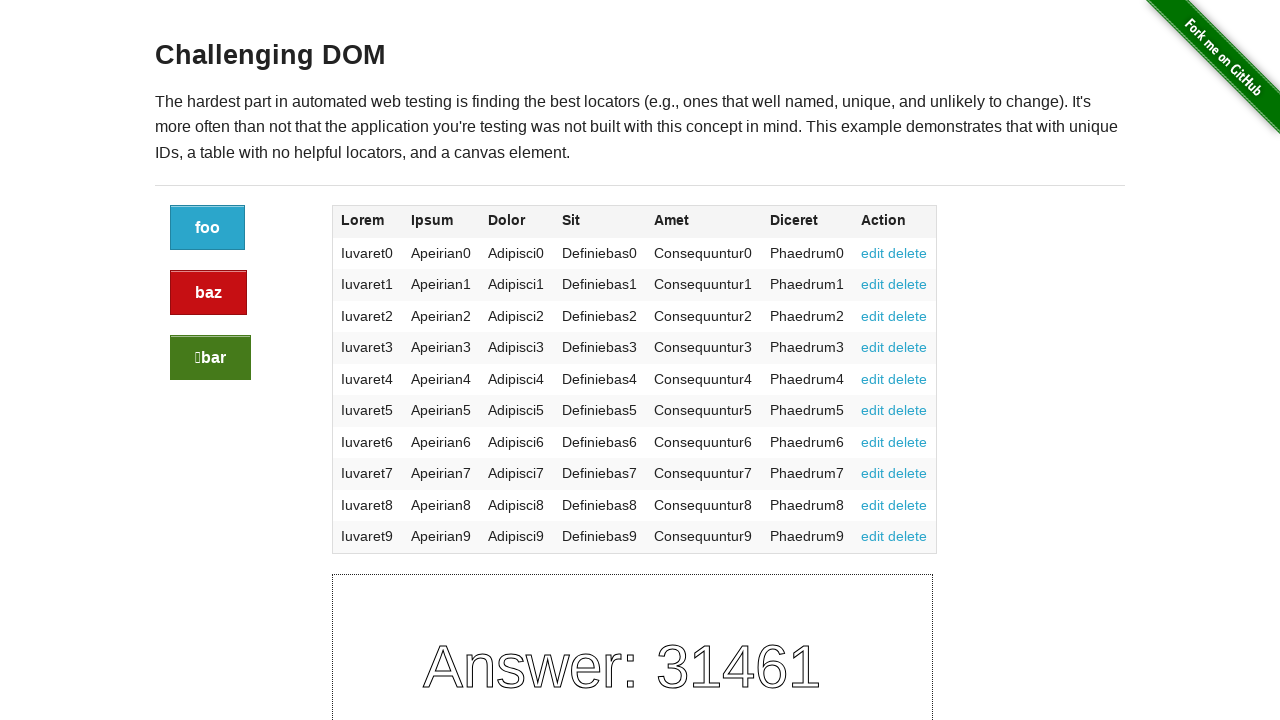